Tests navigation to Form Authentication page and verifies various element properties and attributes

Starting URL: https://the-internet.herokuapp.com

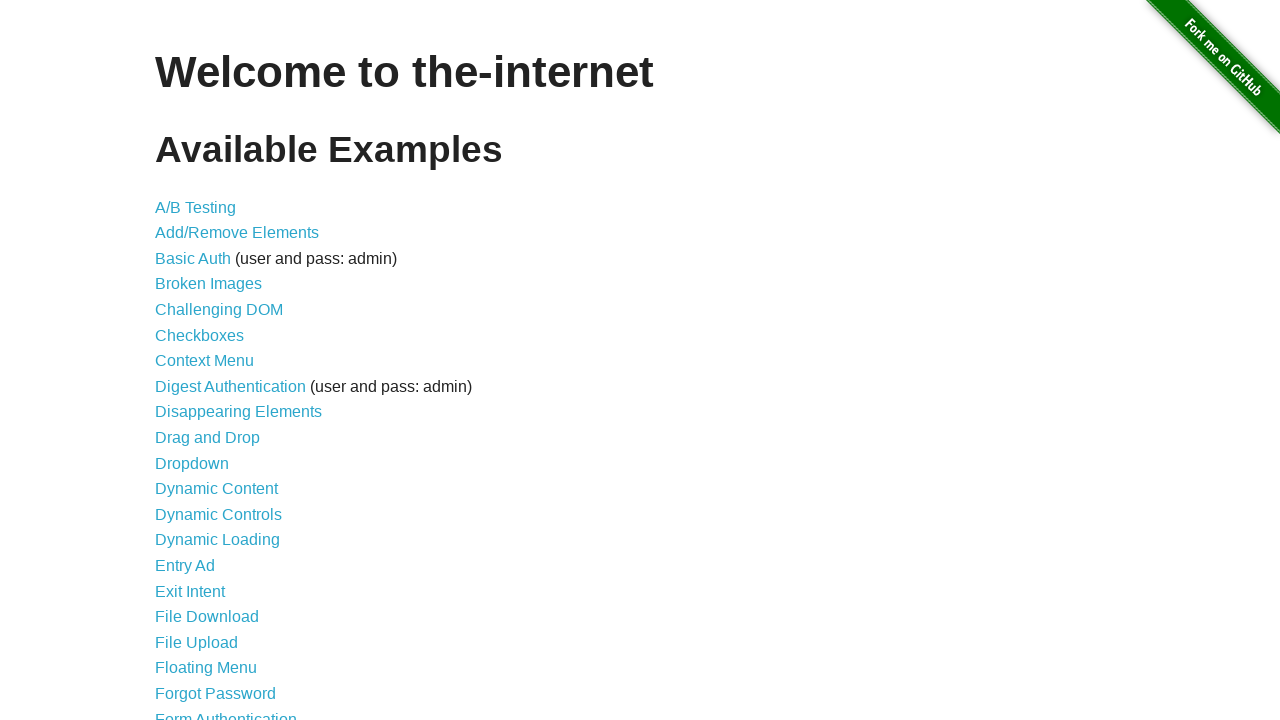

Clicked on Form Authentication link at (226, 712) on text=Form Authentication
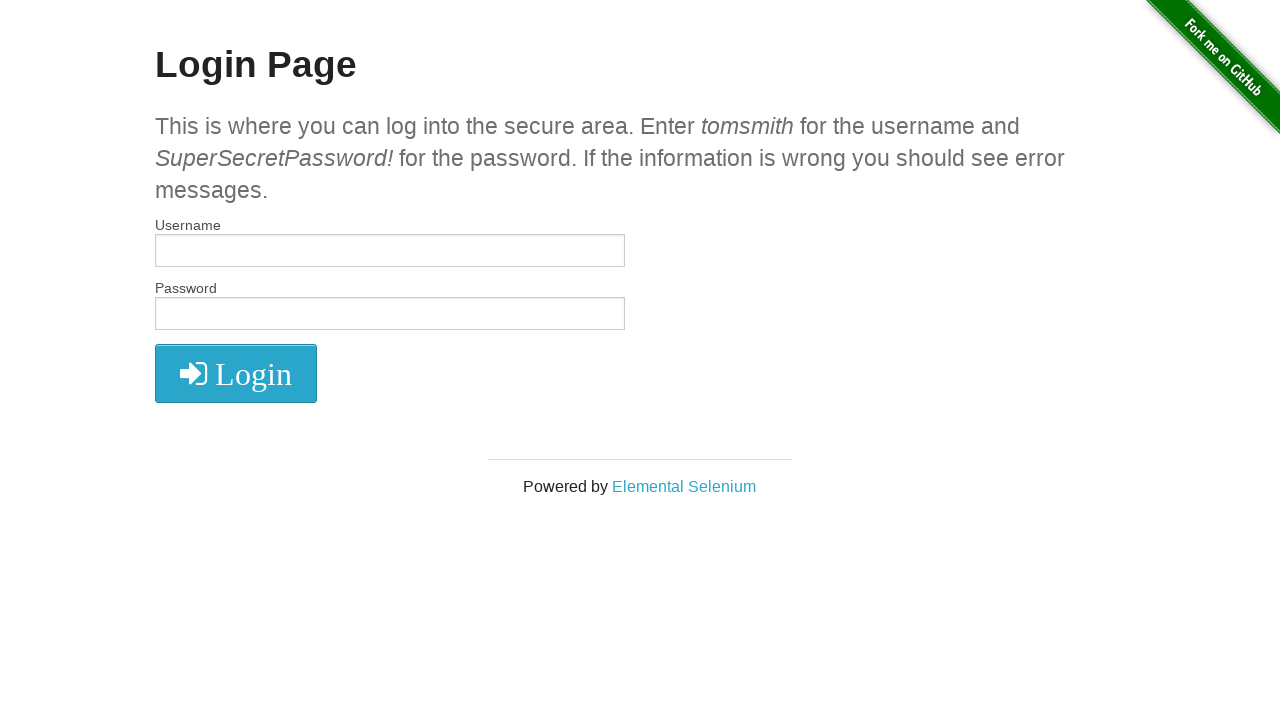

Username input field loaded
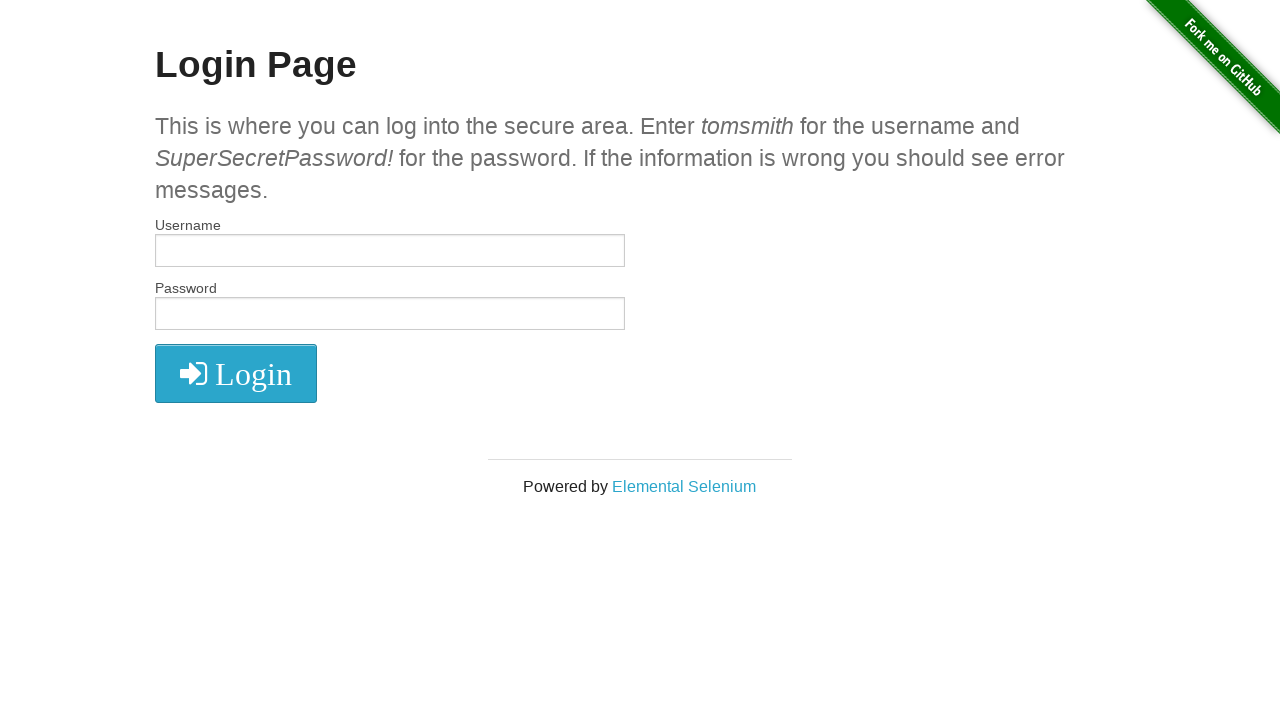

Login form element is visible
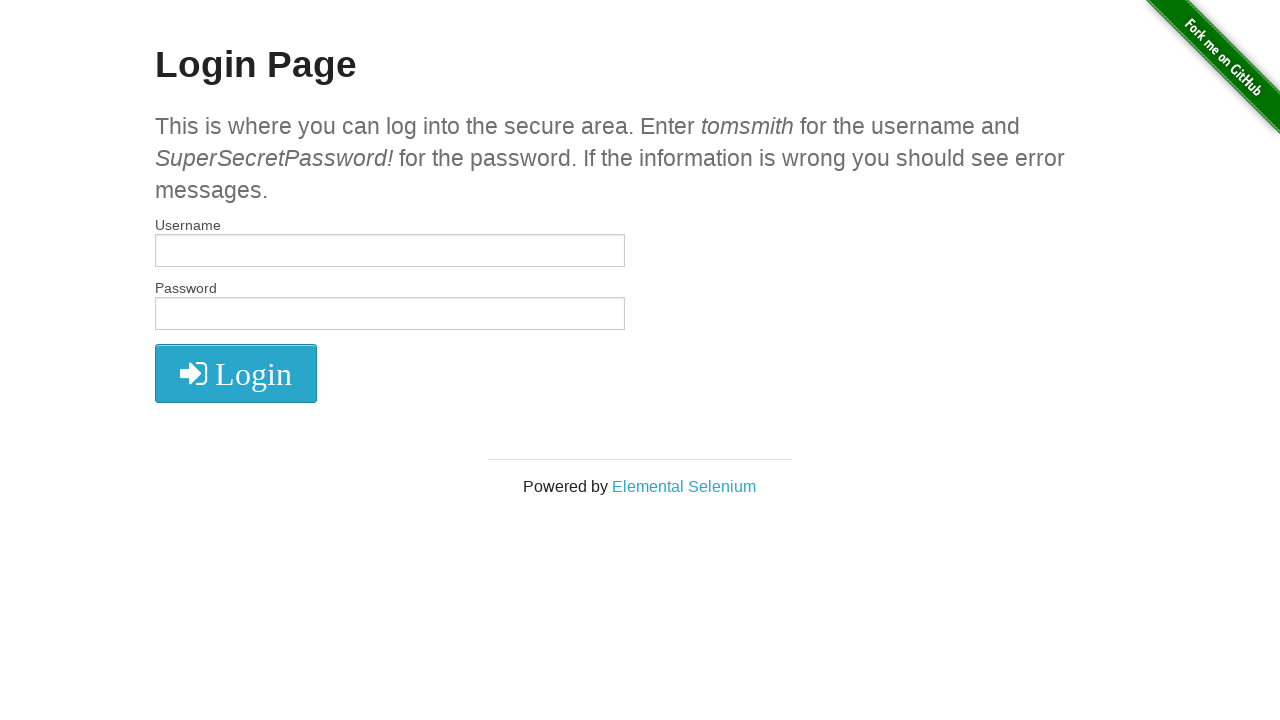

Subheader element is visible
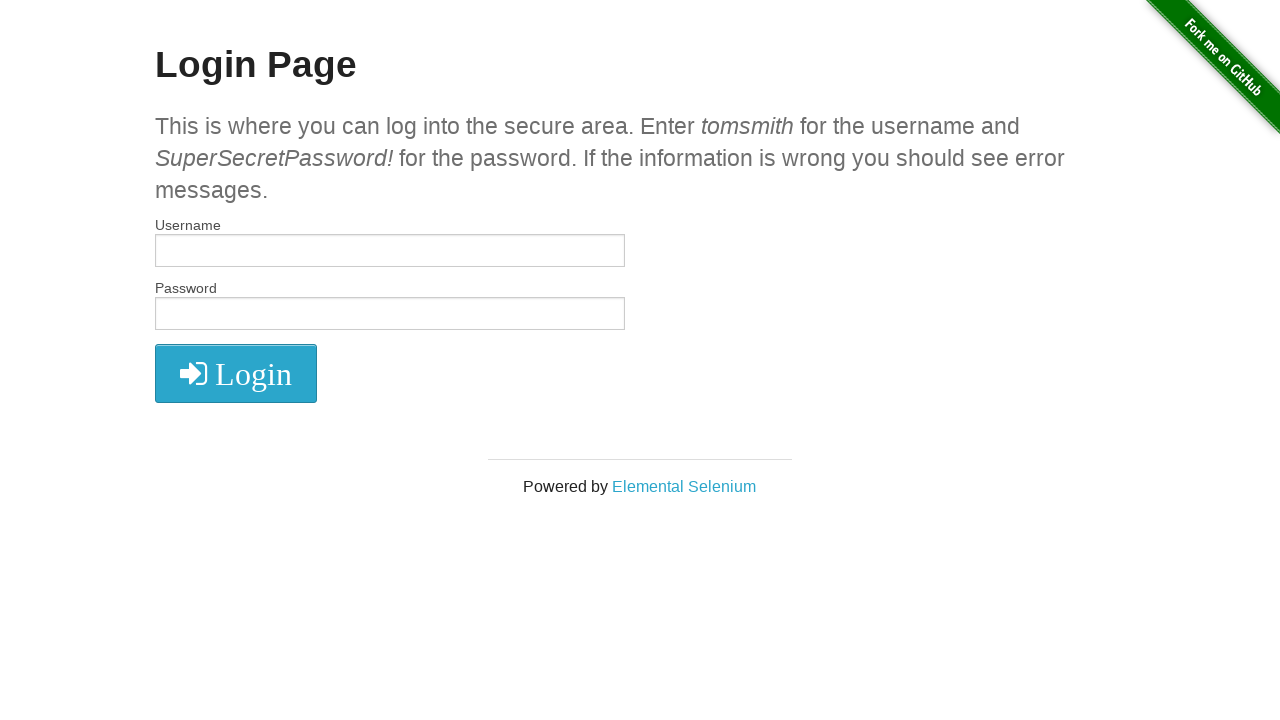

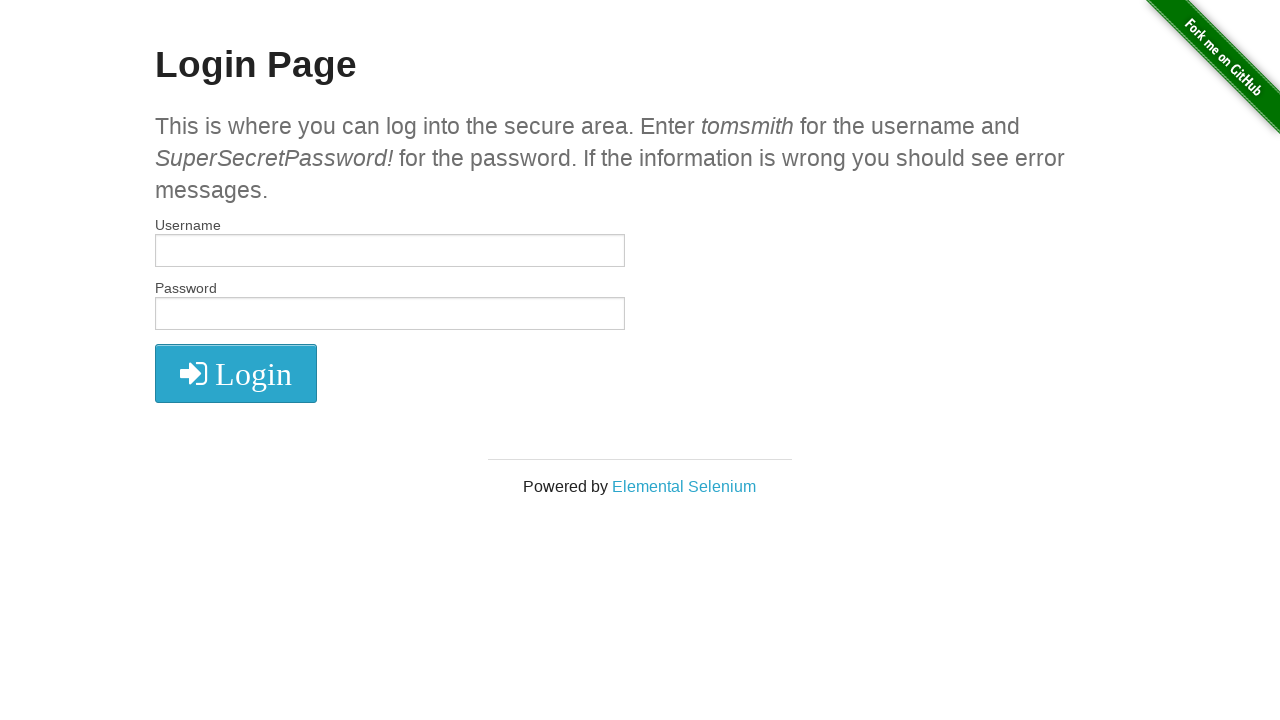